Tests the passenger dropdown functionality on SpiceJet website by opening the passenger selector and incrementing the adult passenger count multiple times

Starting URL: https://www.spicejet.com/

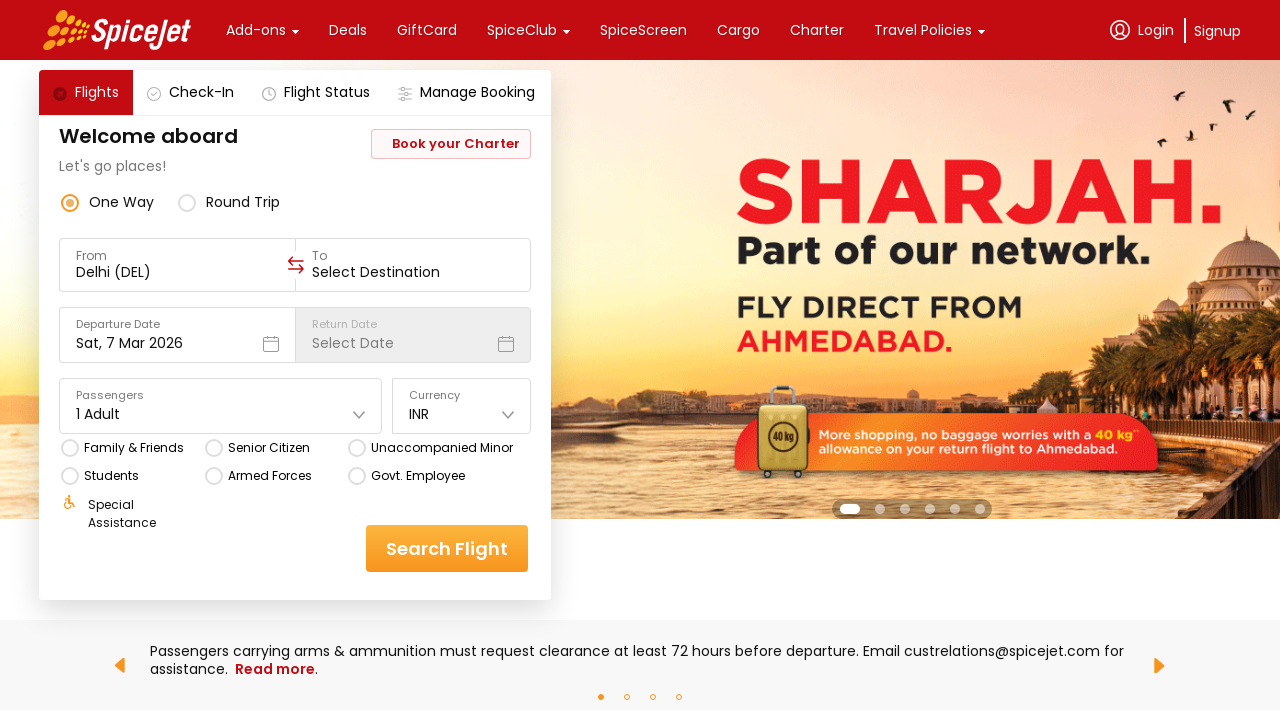

Clicked on the passenger dropdown to open it at (221, 414) on div[class='css-1dbjc4n'] div div[class='css-1dbjc4n r-1awozwy r-18u37iz r-1wtj0e
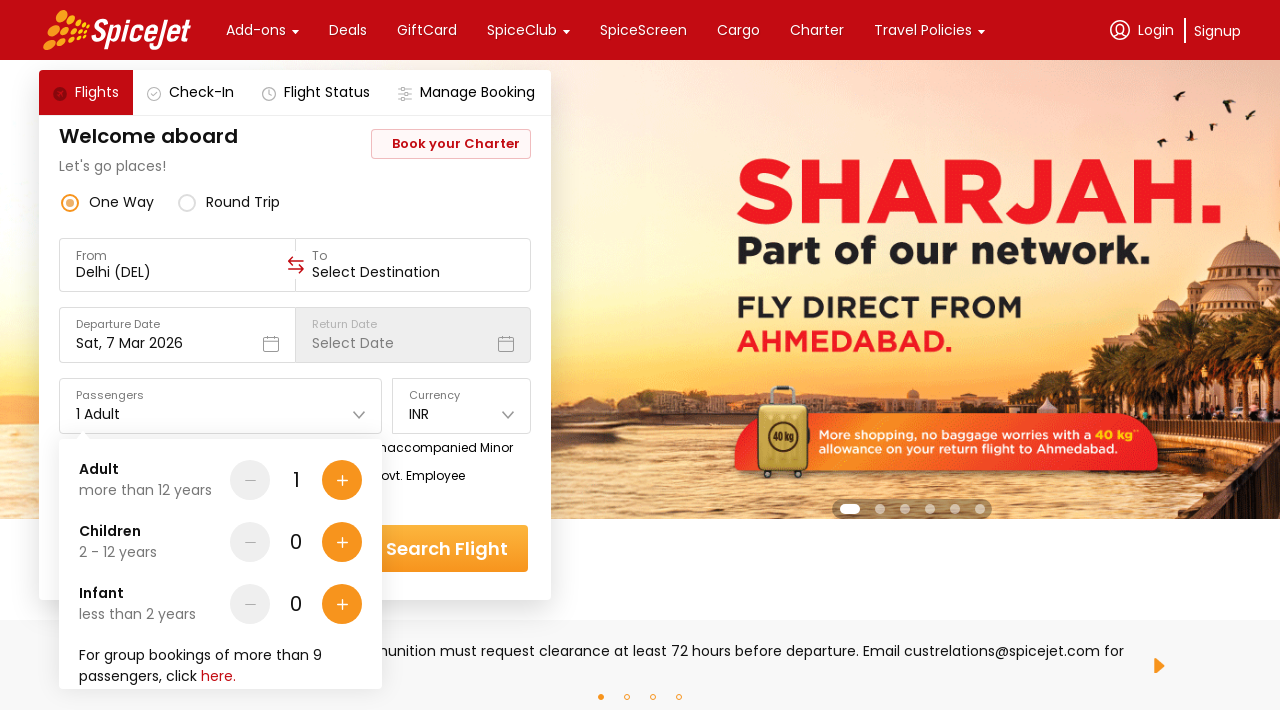

Waited for dropdown to open
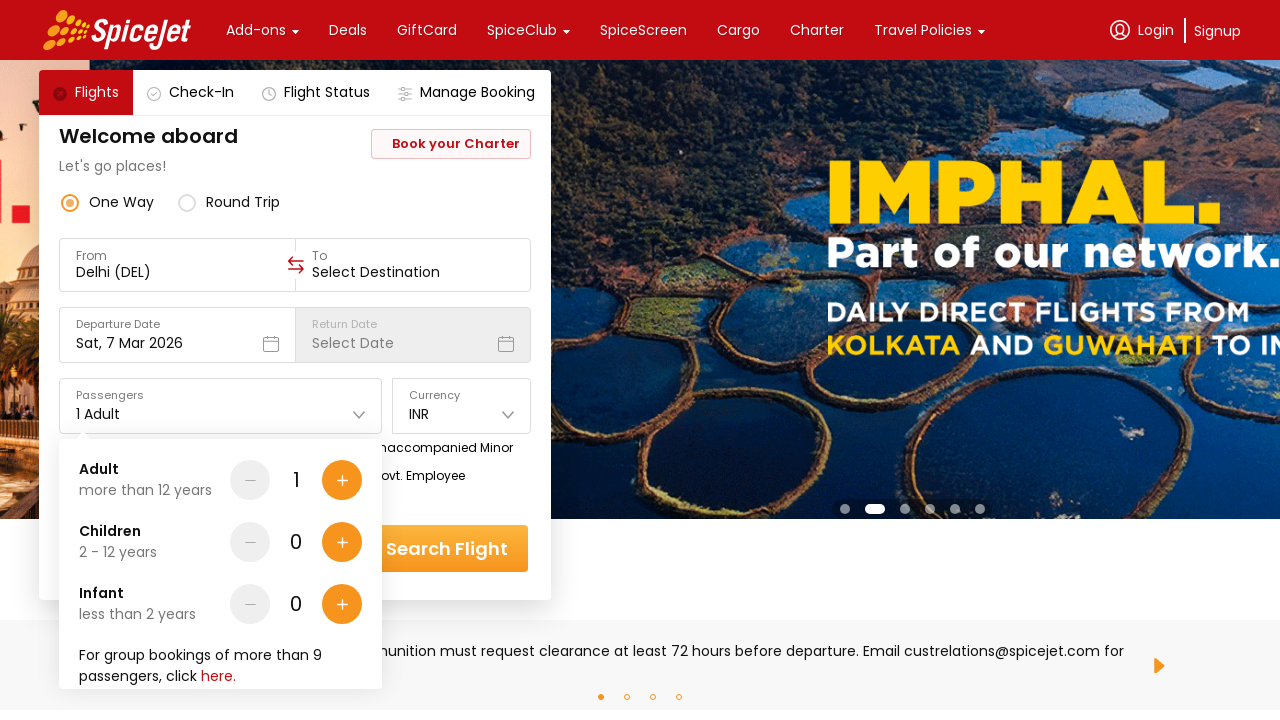

Clicked the plus button to increment adult passenger count (iteration 1 of 4) at (342, 480) on div[class='css-1dbjc4n r-1awozwy r-18u37iz'] div[data-testid='Adult-testID-plus-
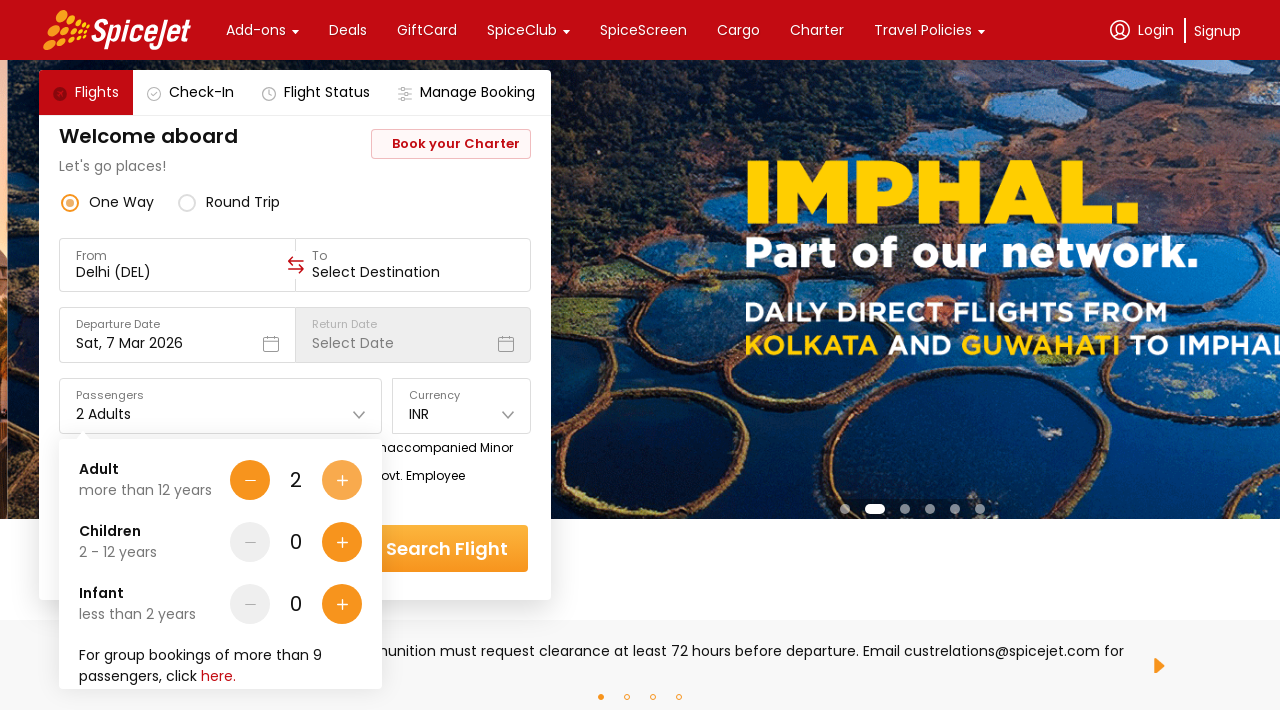

Clicked the plus button to increment adult passenger count (iteration 2 of 4) at (342, 480) on div[class='css-1dbjc4n r-1awozwy r-18u37iz'] div[data-testid='Adult-testID-plus-
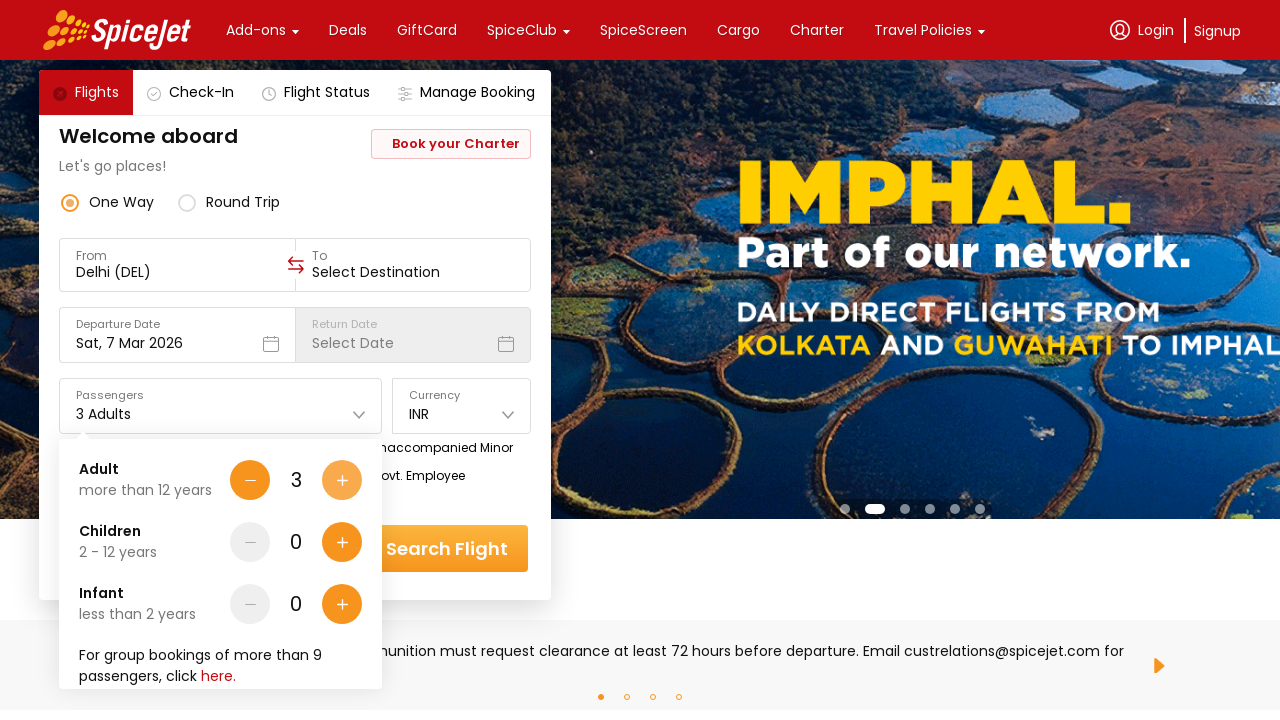

Clicked the plus button to increment adult passenger count (iteration 3 of 4) at (342, 480) on div[class='css-1dbjc4n r-1awozwy r-18u37iz'] div[data-testid='Adult-testID-plus-
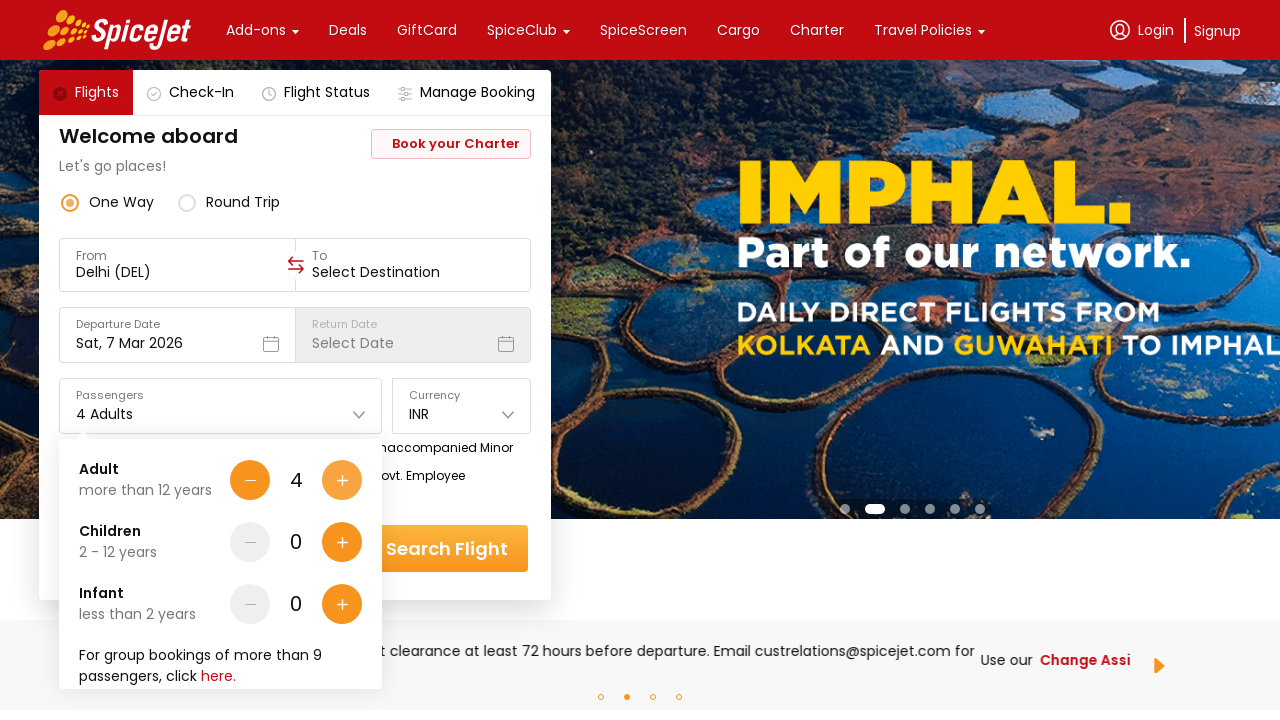

Clicked the plus button to increment adult passenger count (iteration 4 of 4) at (342, 480) on div[class='css-1dbjc4n r-1awozwy r-18u37iz'] div[data-testid='Adult-testID-plus-
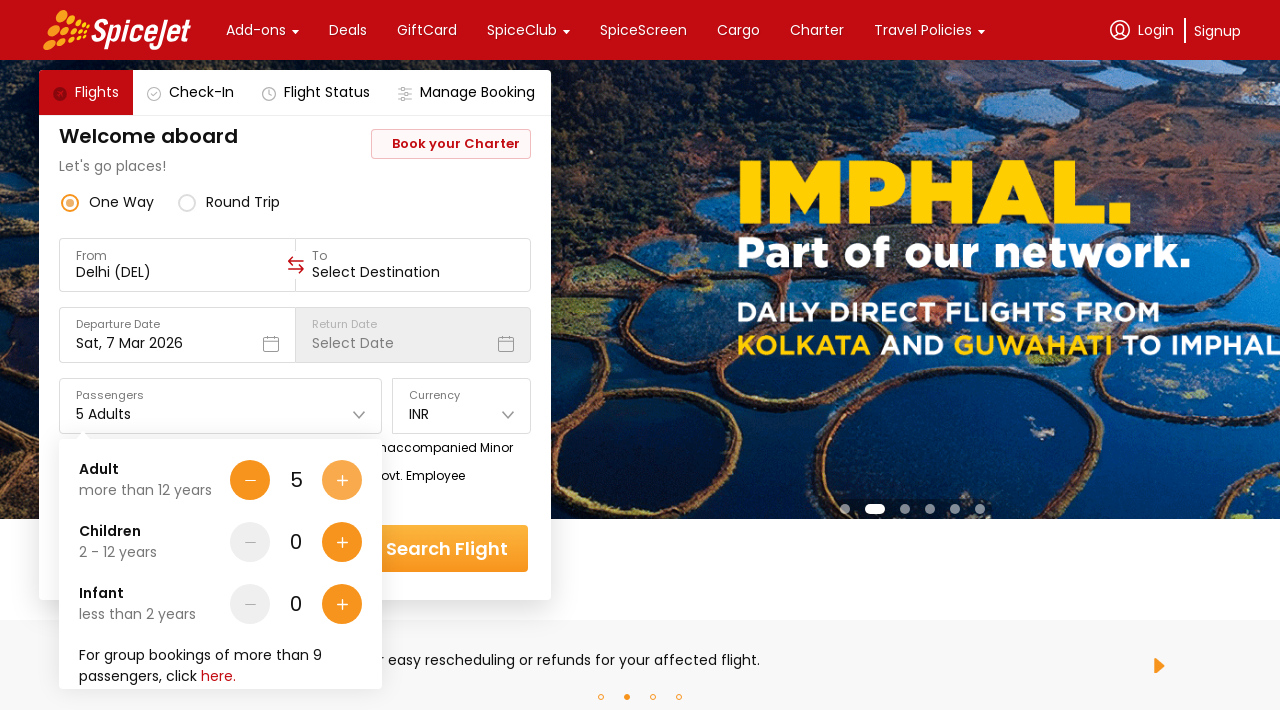

Clicked on the passenger dropdown to close it at (221, 414) on div[class='css-1dbjc4n'] div div[class='css-1dbjc4n r-1awozwy r-18u37iz r-1wtj0e
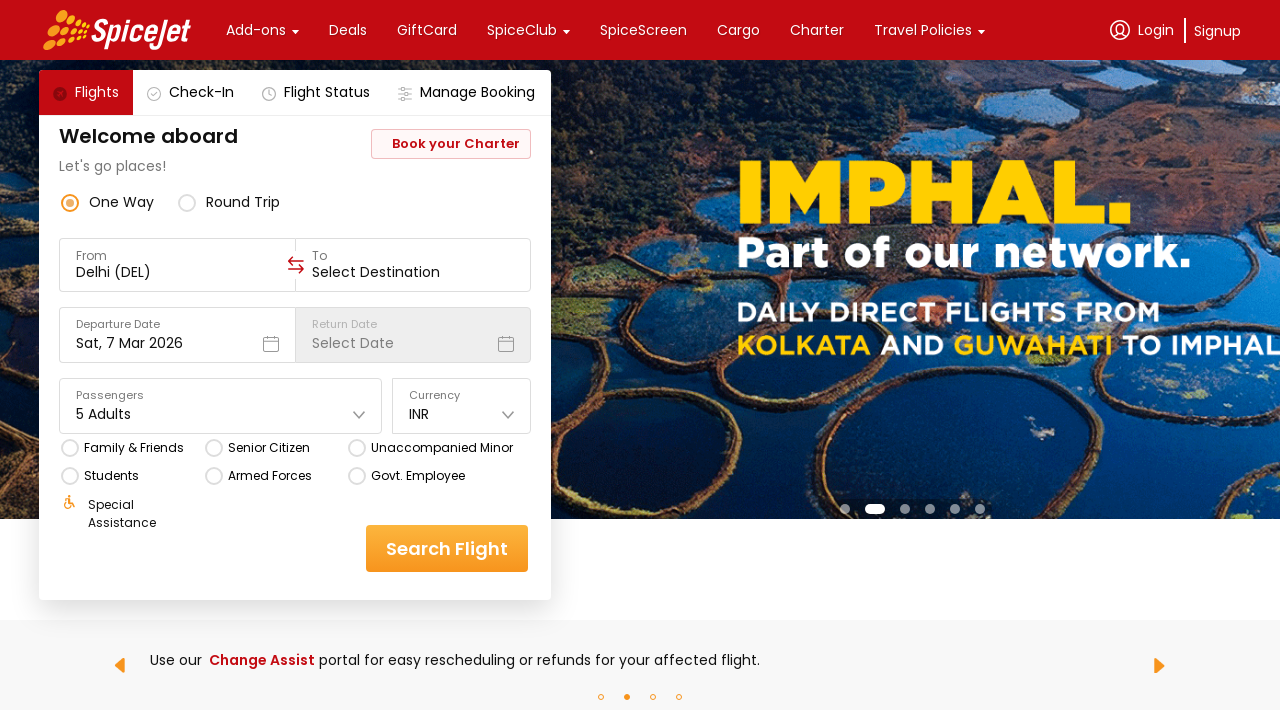

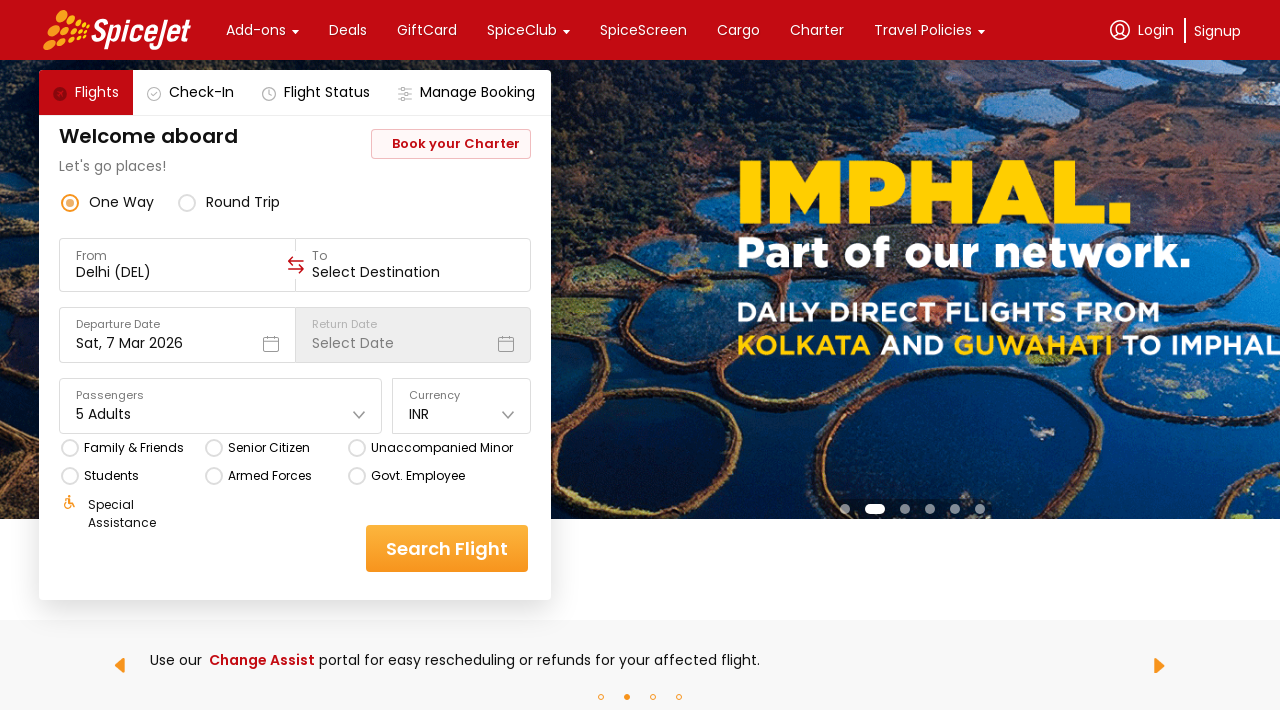